Opens the DemoQA slider page, maximizes the browser window, and scrolls to the bottom of the page to view the slider element

Starting URL: http://demoqa.com/slider/

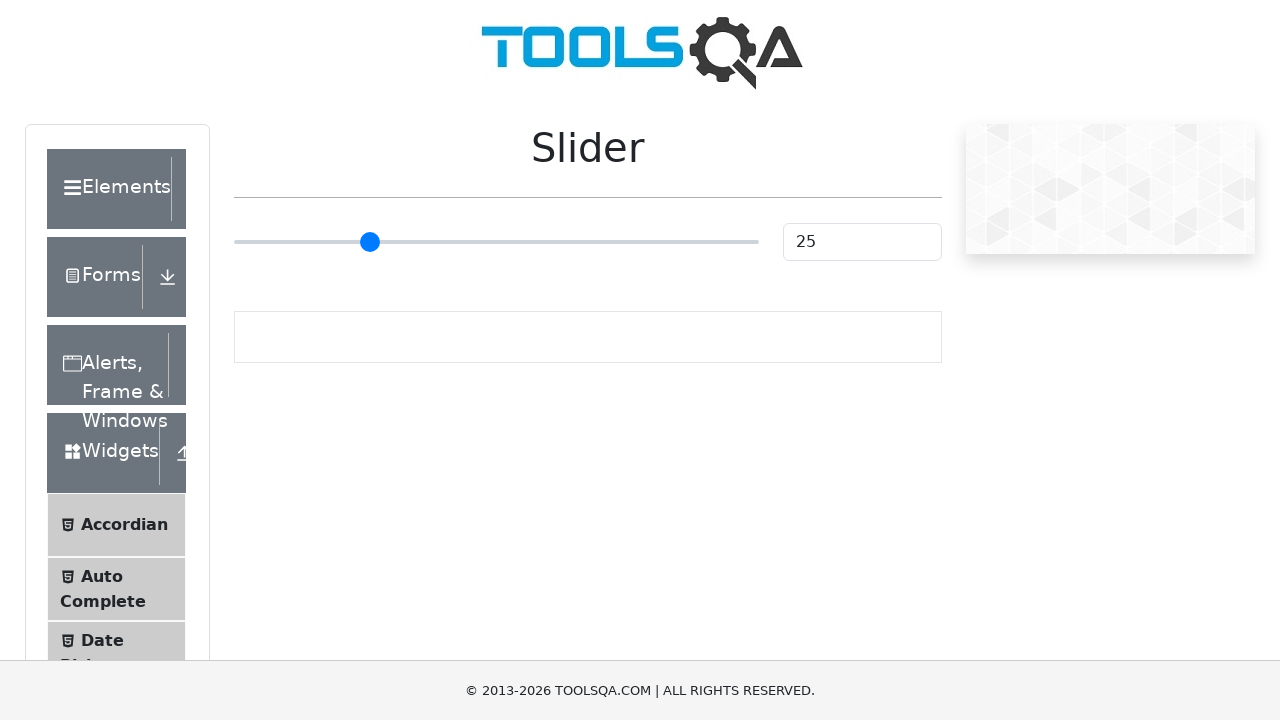

Navigated to DemoQA slider page
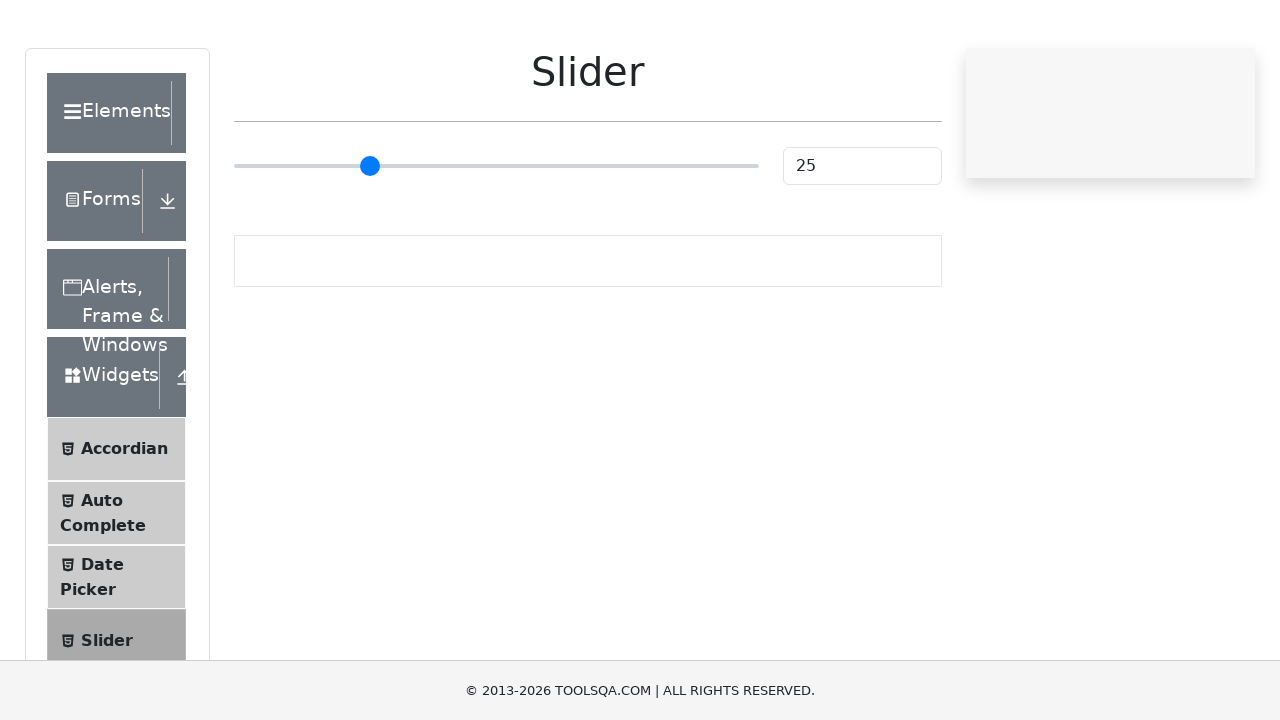

Maximized browser window to 1920x1080
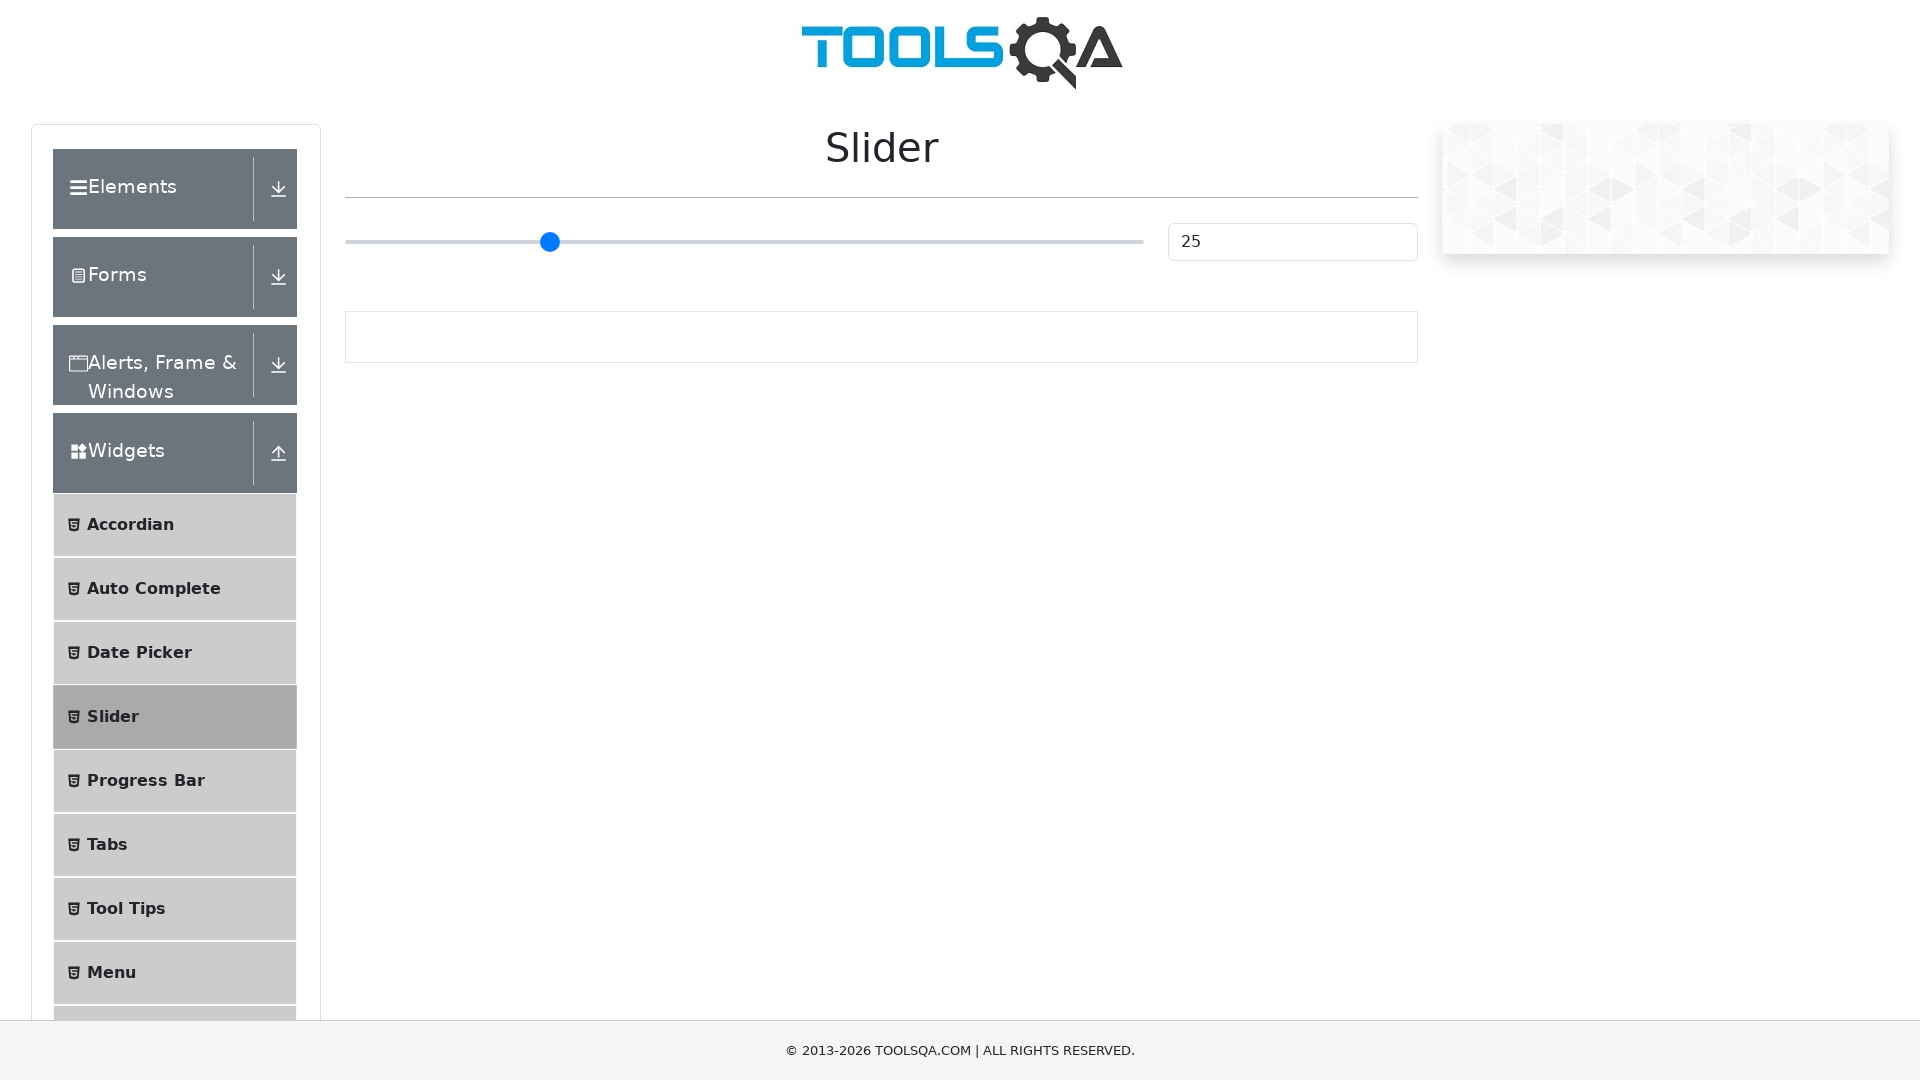

Scrolled to the bottom of the page
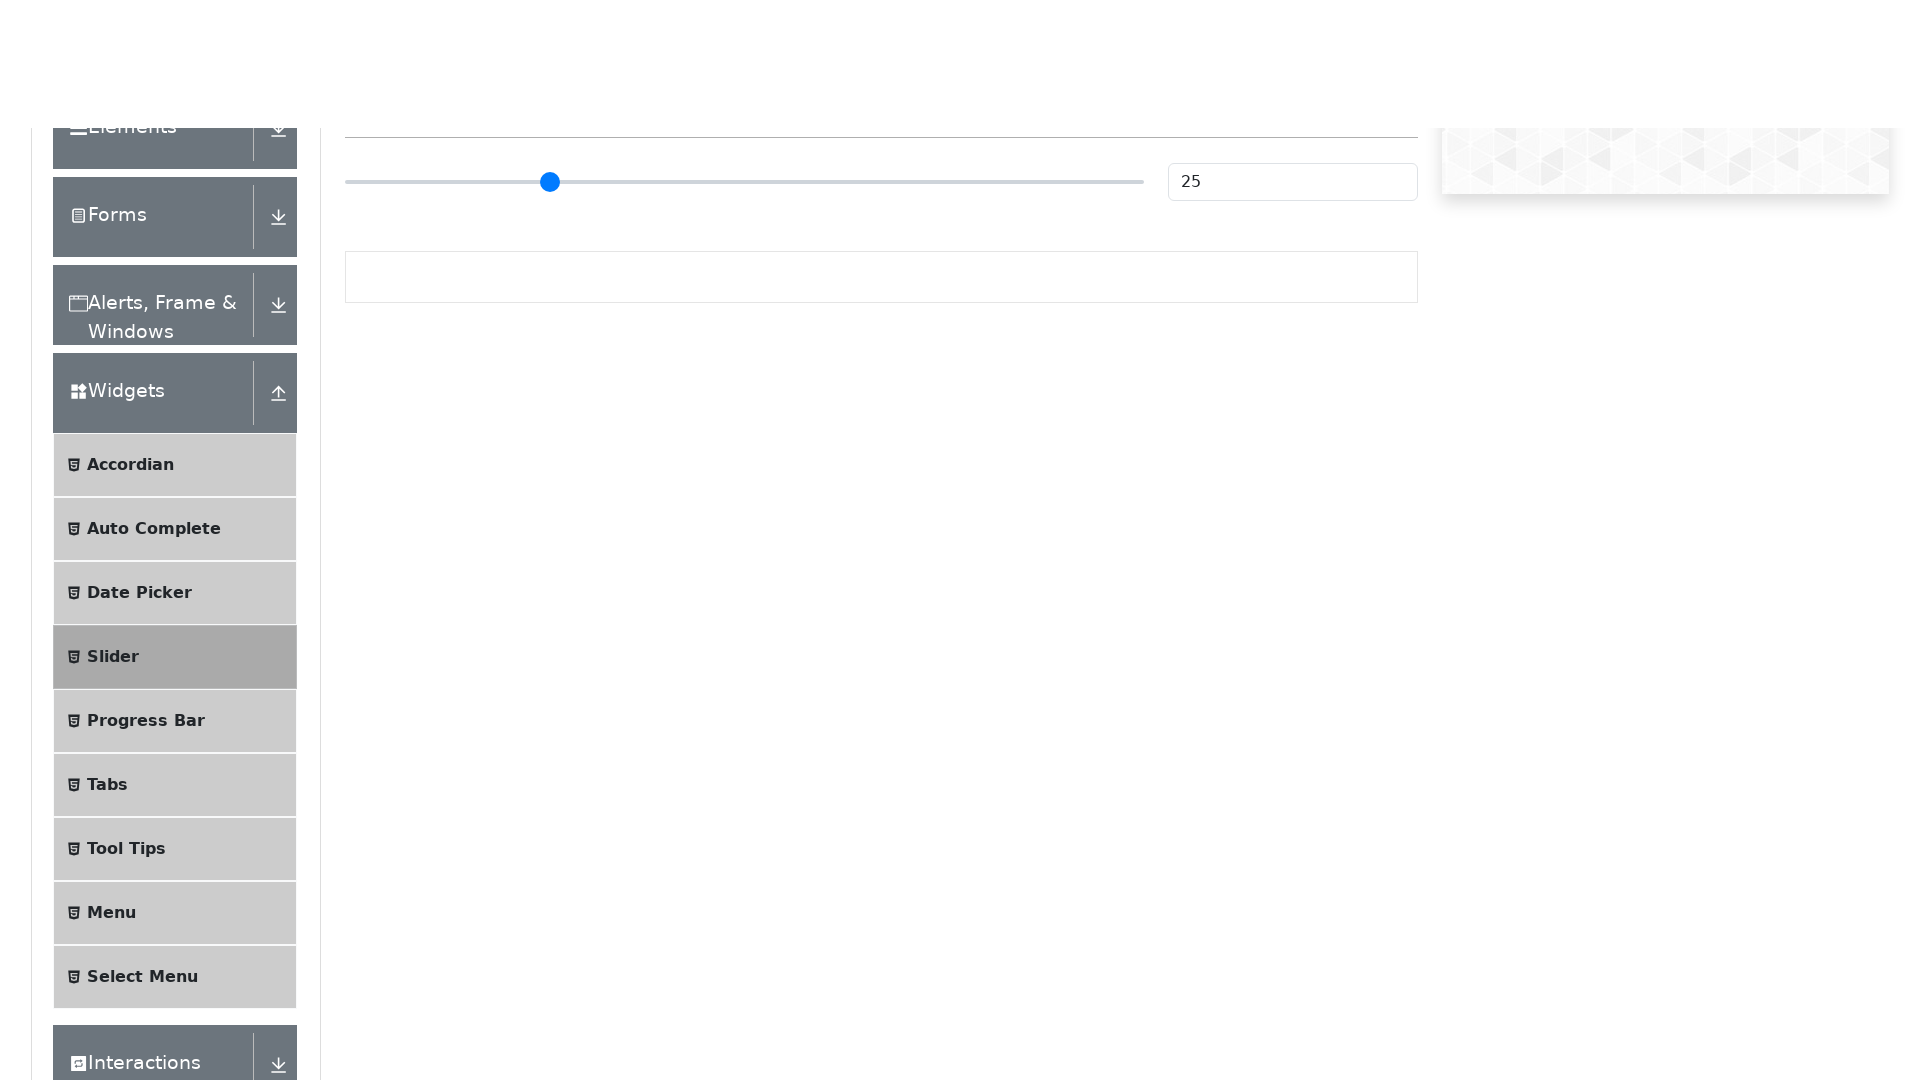

Slider element is now visible and ready
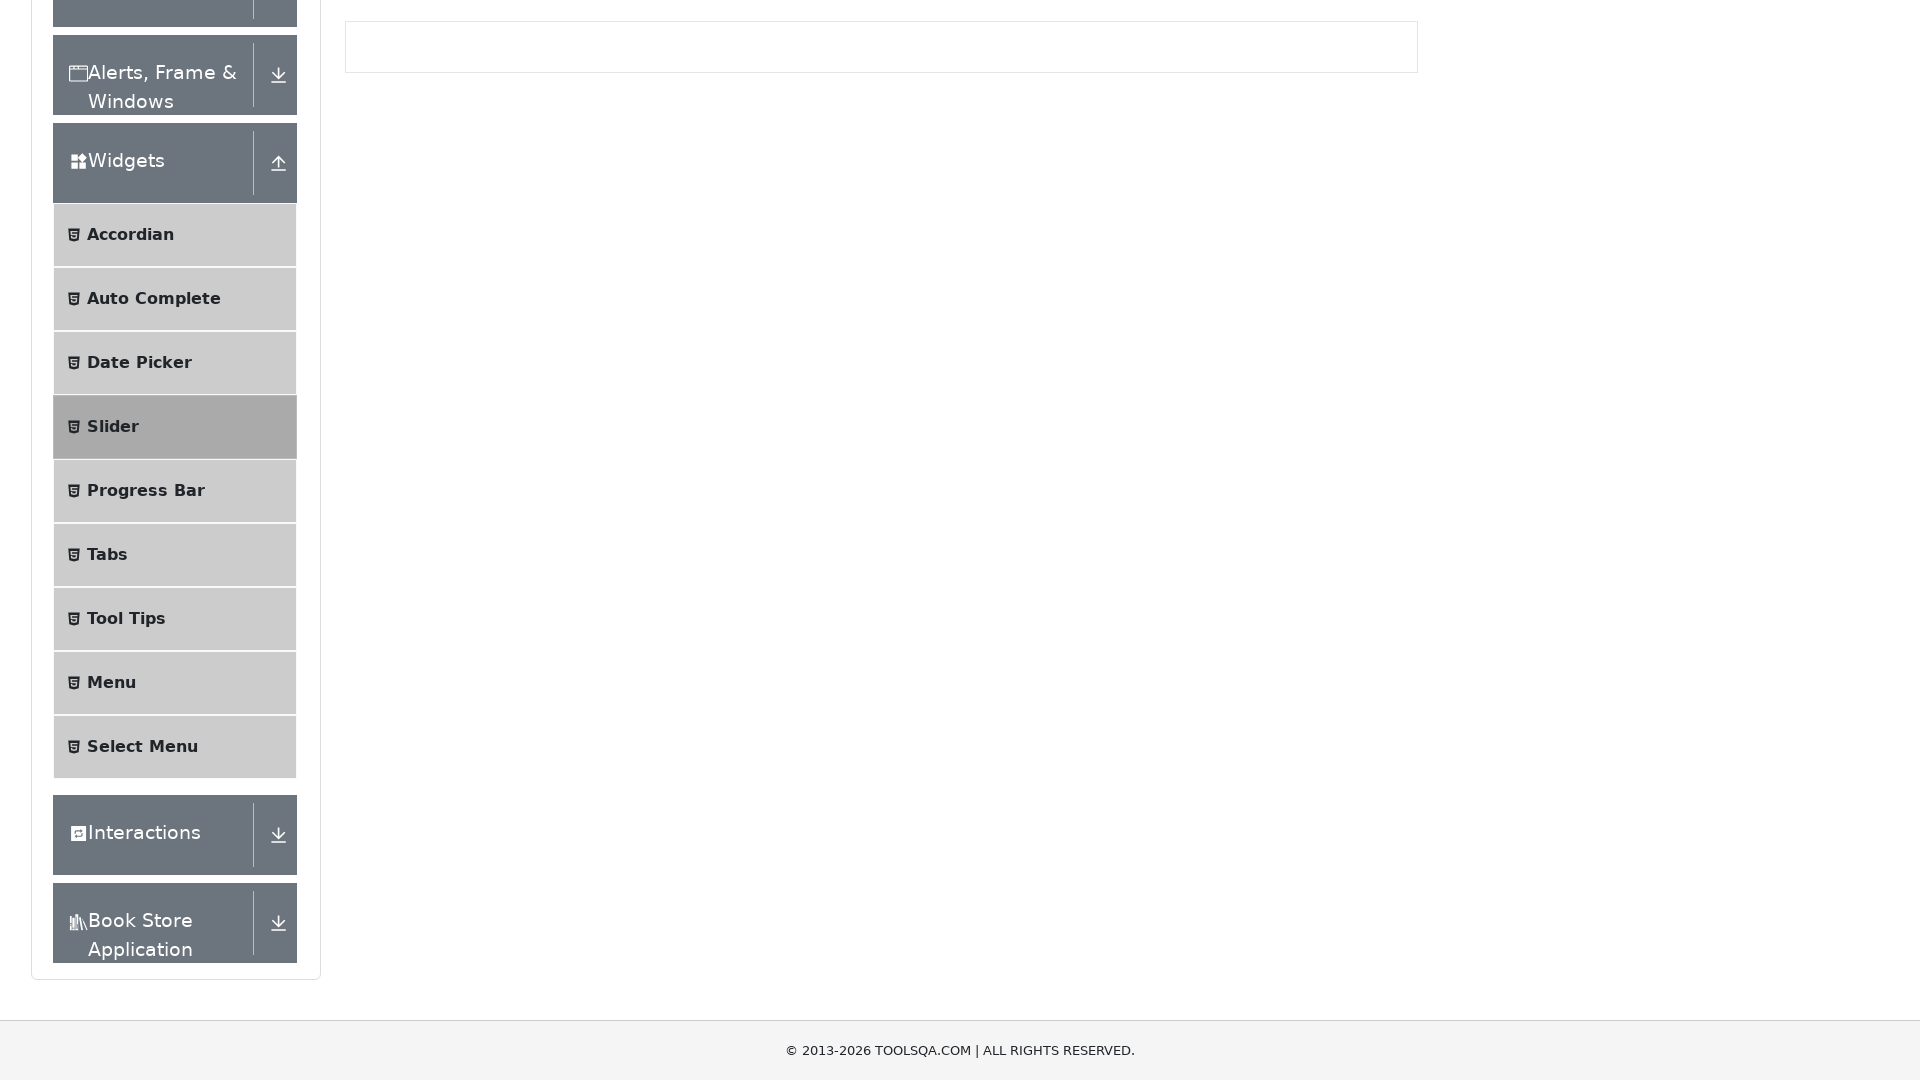

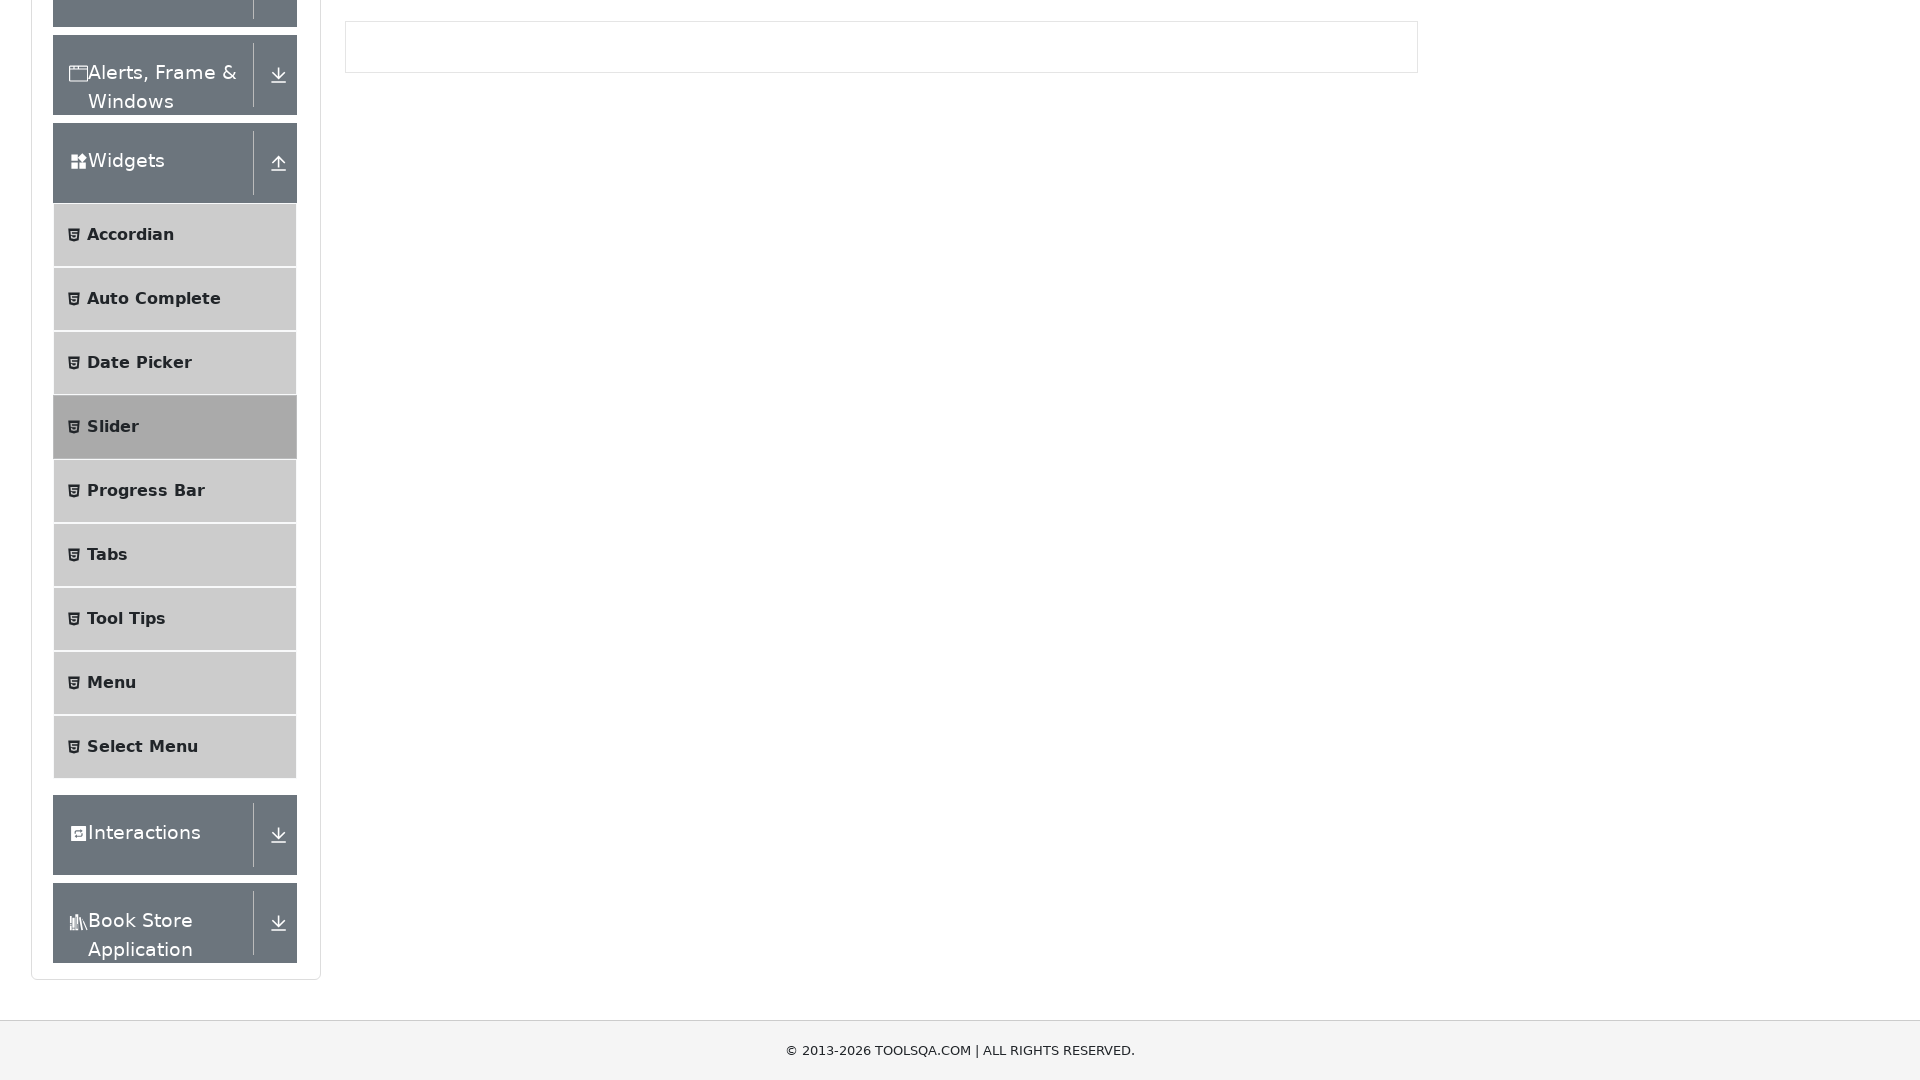